Tests the zip code validation step of the ShareLane registration process by entering a valid 5-digit zip code and clicking Continue, then verifying that the Register button appears on the next form.

Starting URL: https://www.sharelane.com/cgi-bin/register.py

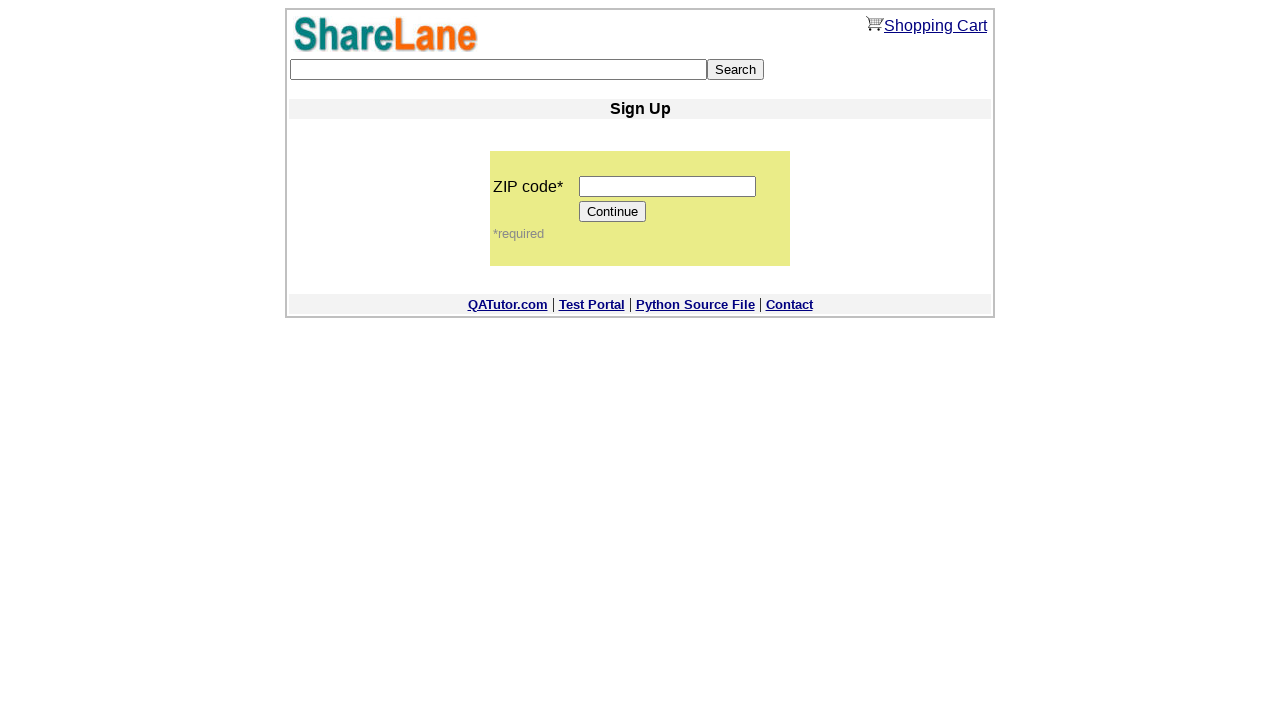

Filled zip code field with '12345' on input[name='zip_code']
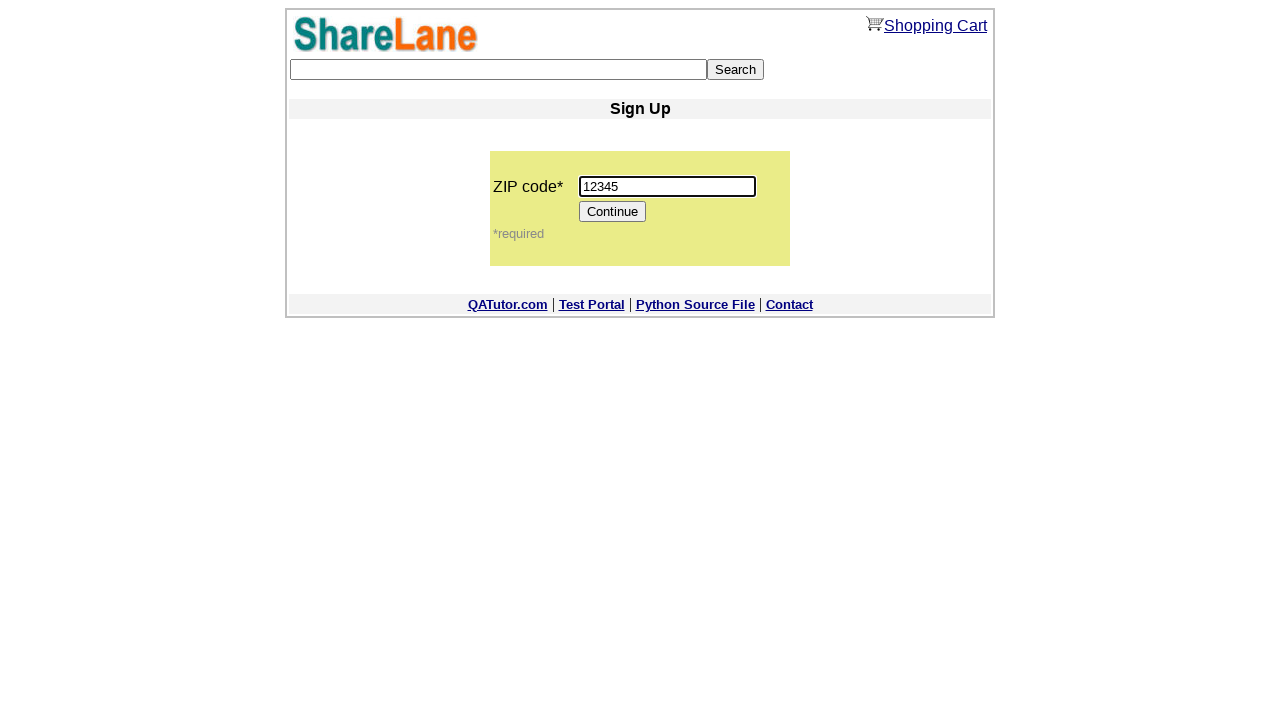

Clicked Continue button to proceed to next registration step at (613, 212) on input[value='Continue']
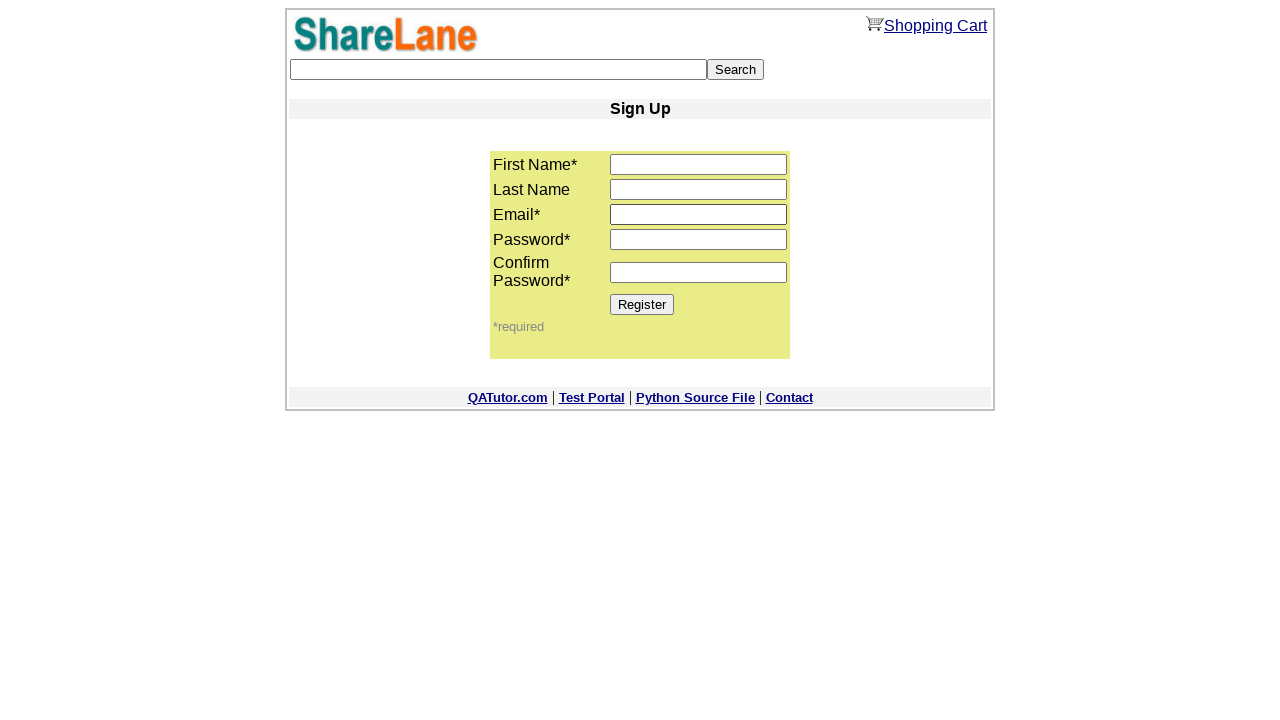

Register button appeared on the next form, zip code validation successful
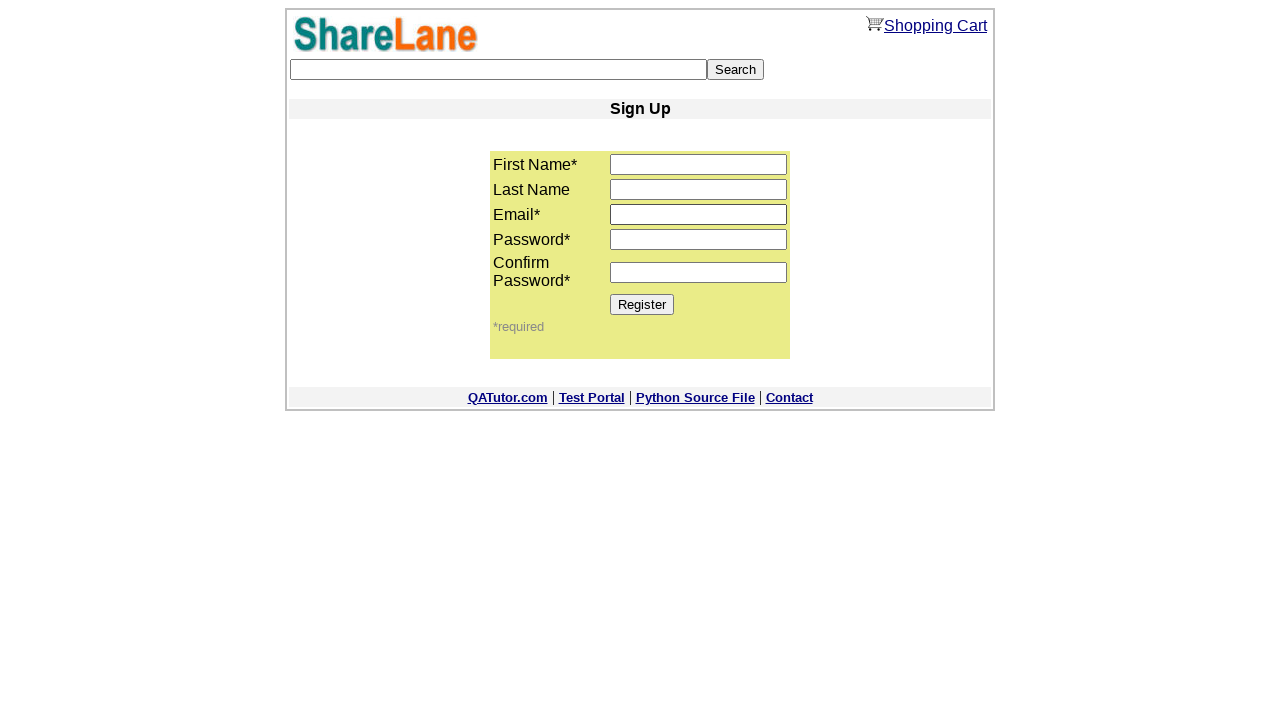

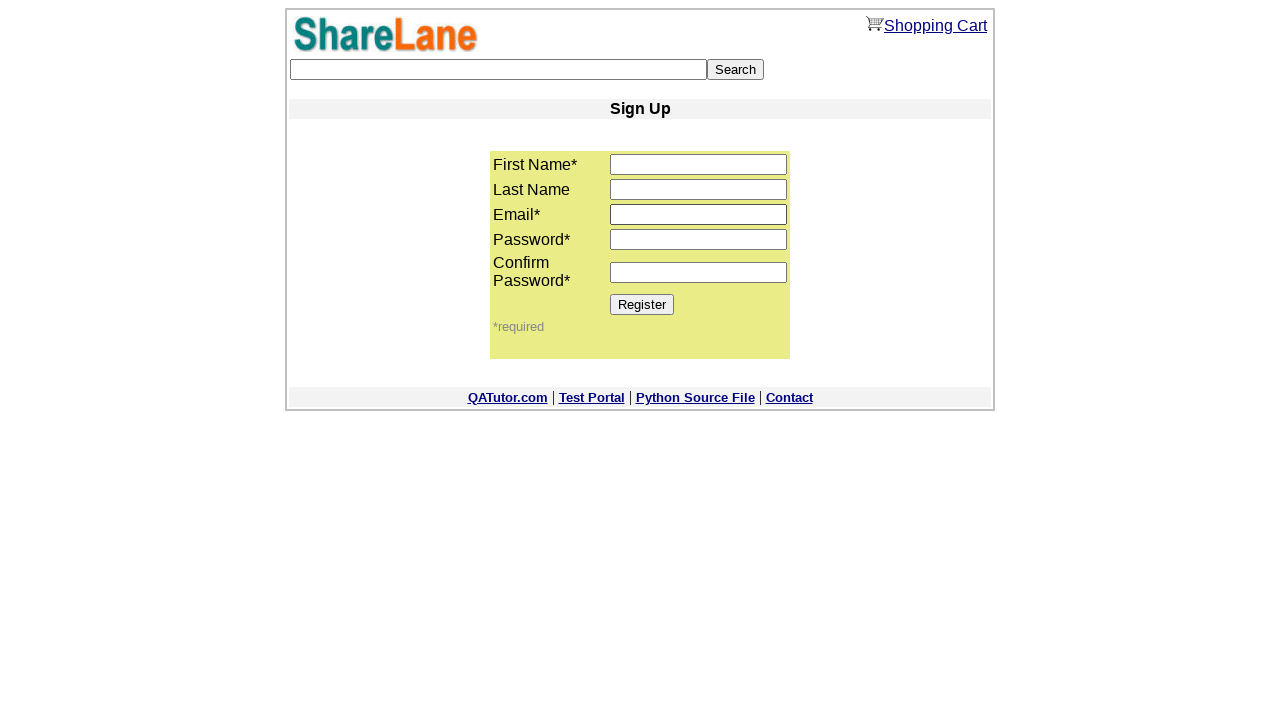